Tests publishing three notes sequentially and checking one off, verifying that 2 items remain

Starting URL: https://rikhardhonkanen.github.io/Inl-ming3/

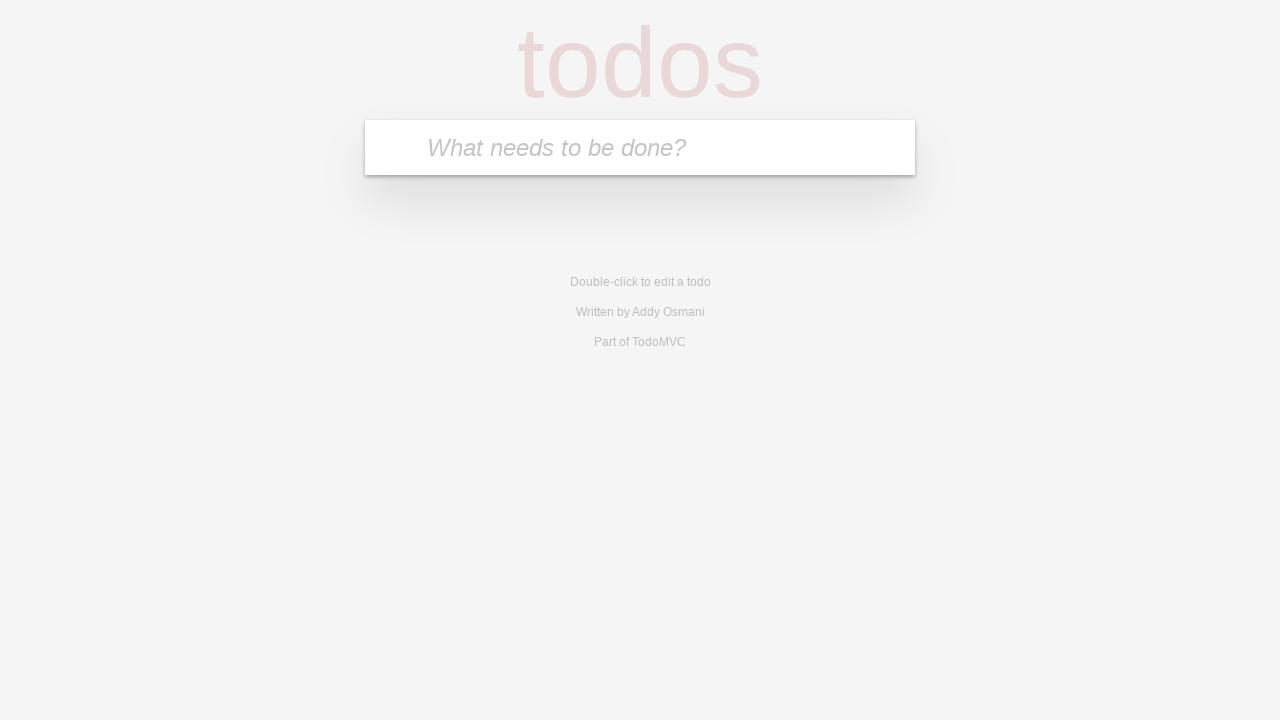

Filled searchbar with 'Eggs' on .searchbar
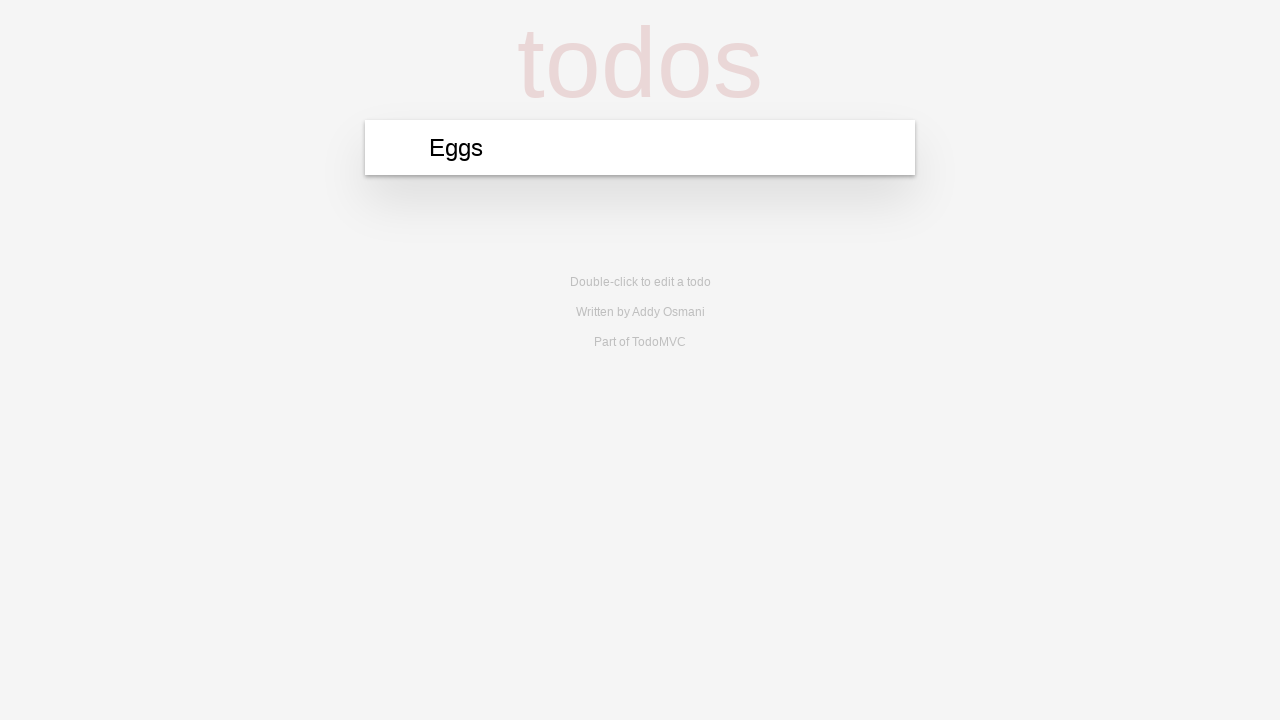

Pressed Enter to add first note 'Eggs' on .searchbar
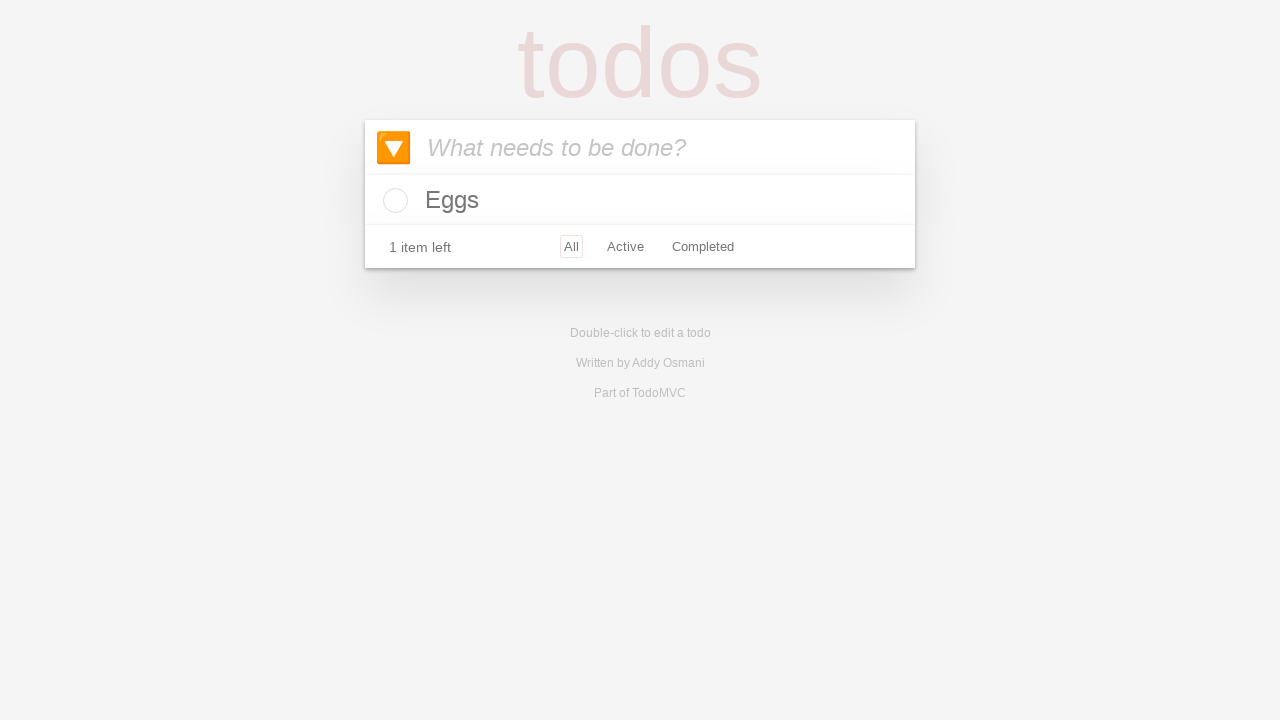

Filled searchbar with 'Bread' on .searchbar
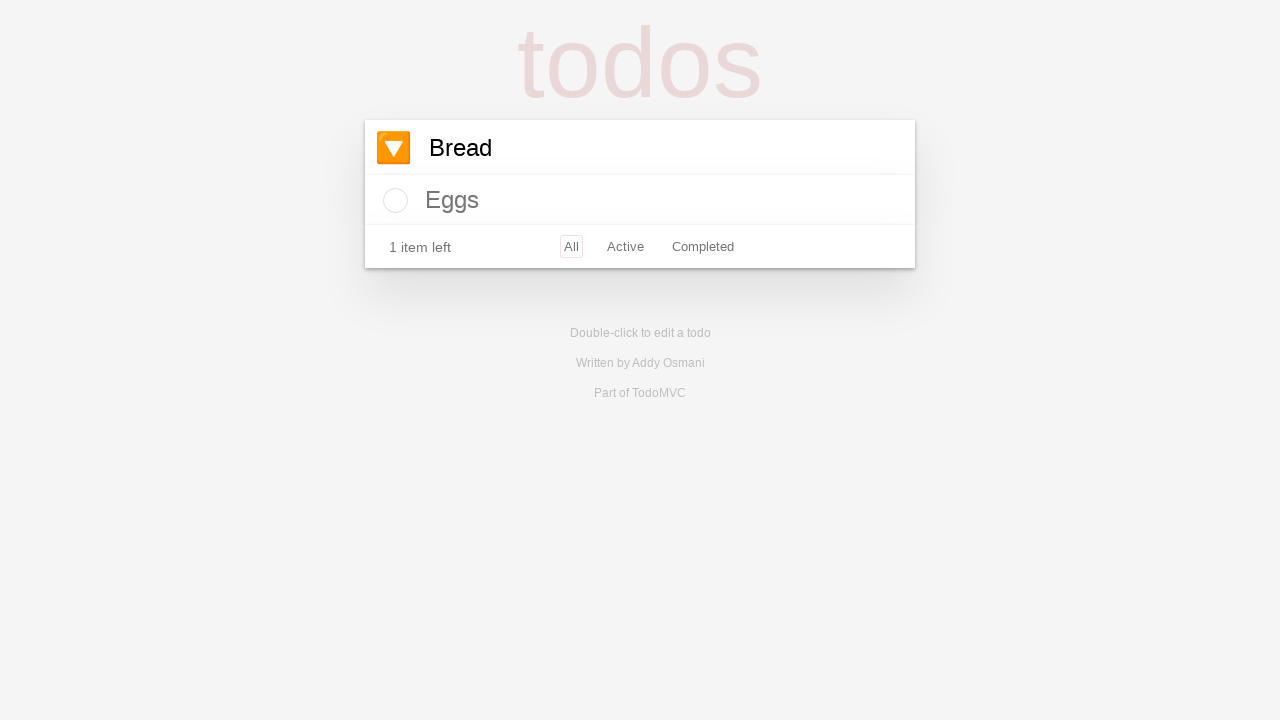

Pressed Enter to add second note 'Bread' on .searchbar
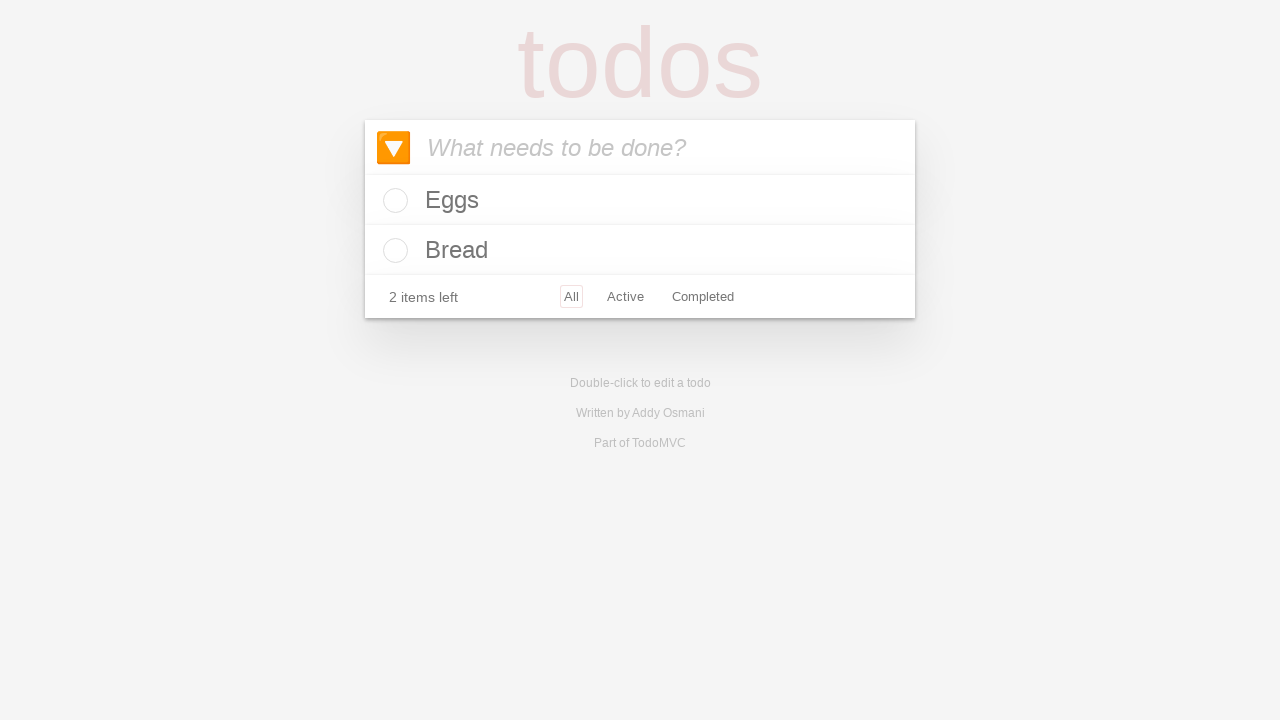

Filled searchbar with 'Ceasium 137' on .searchbar
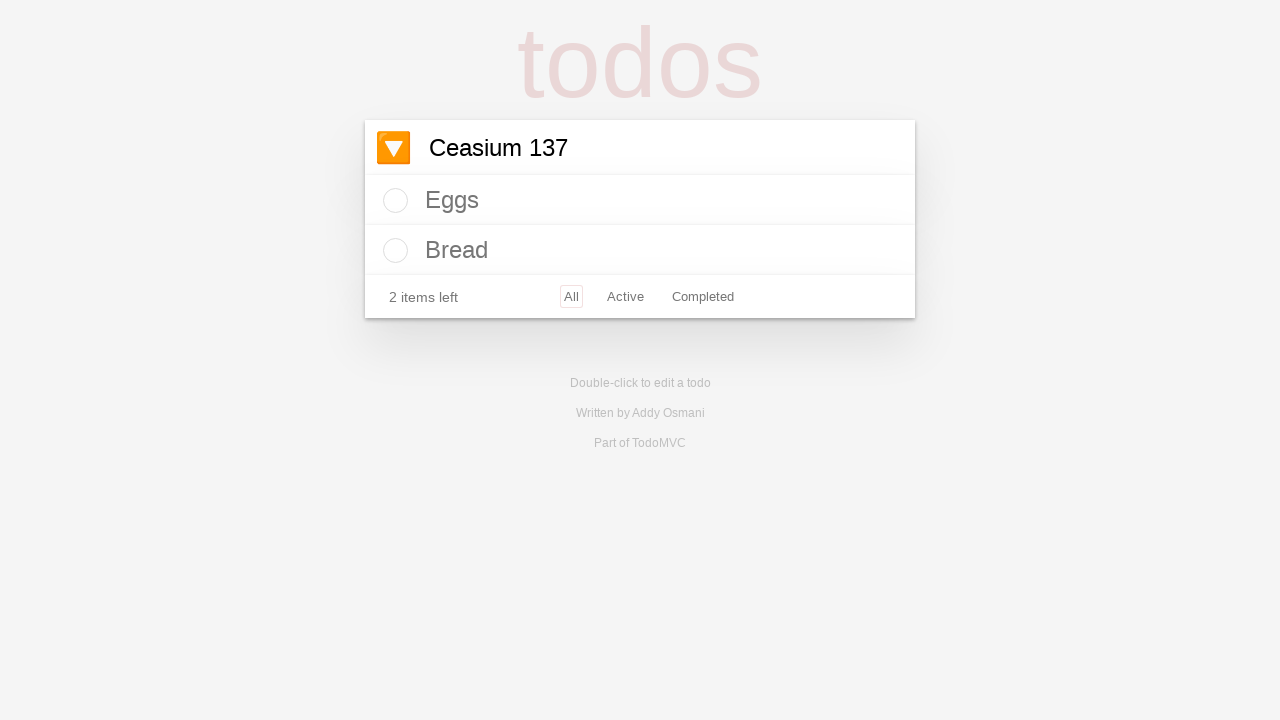

Pressed Enter to add third note 'Ceasium 137' on .searchbar
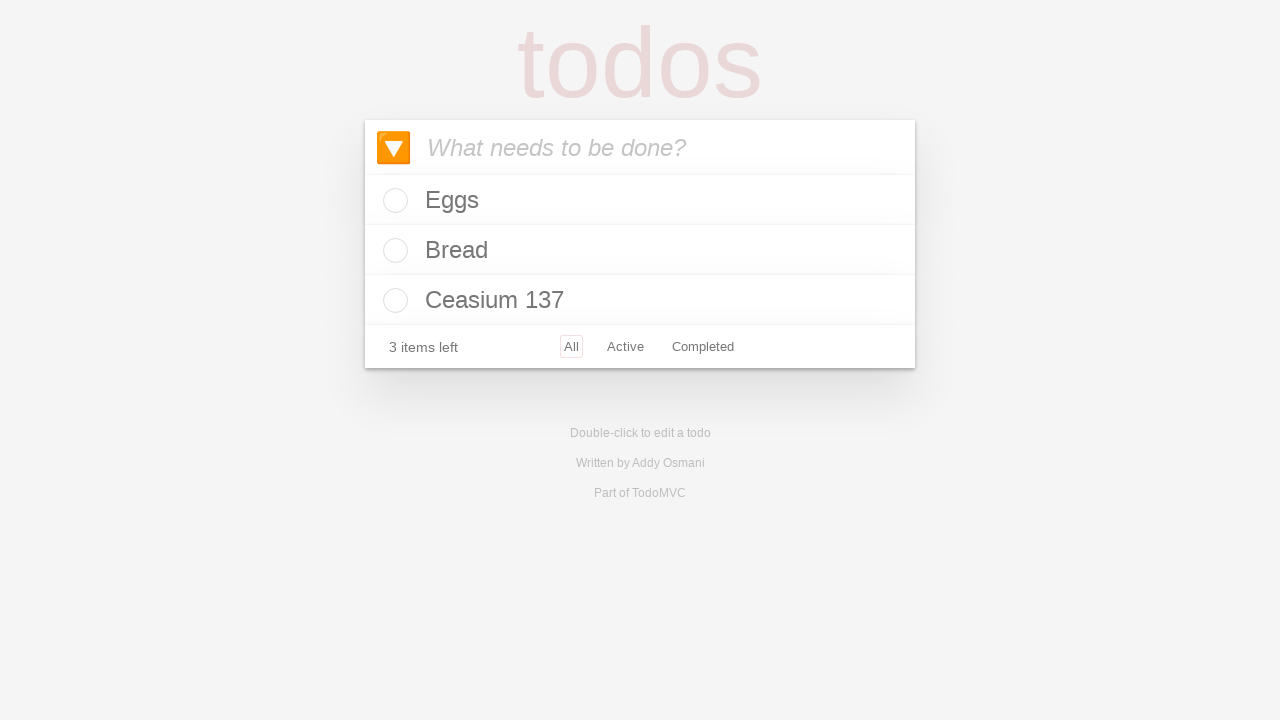

Waited for checkbox element to load
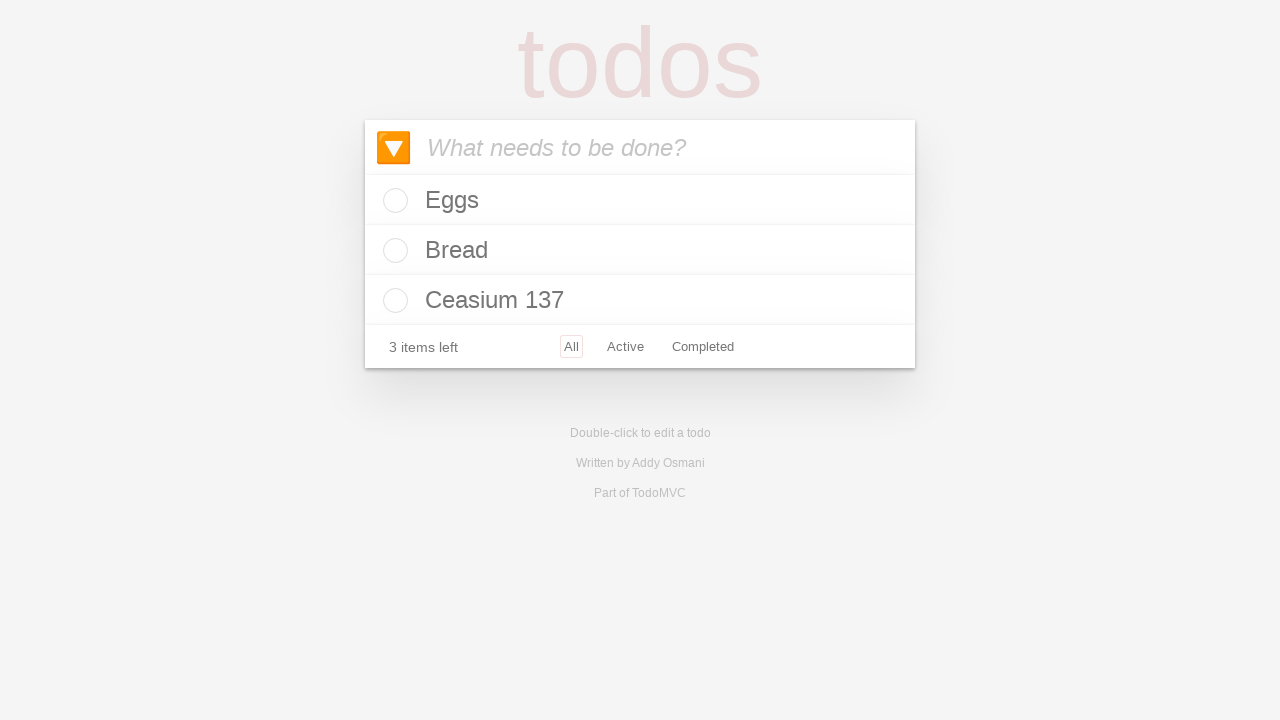

Clicked checkbox to check off first note at (396, 200) on #checkbox
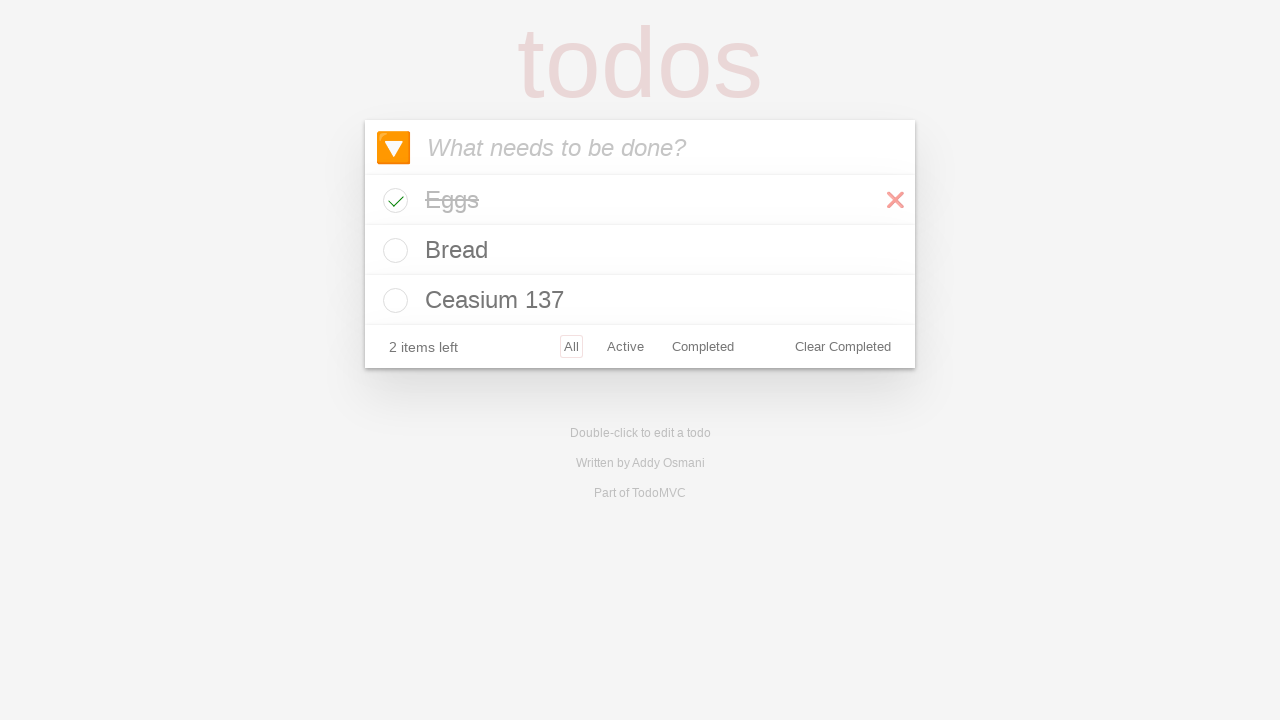

Waited for items-left counter to appear
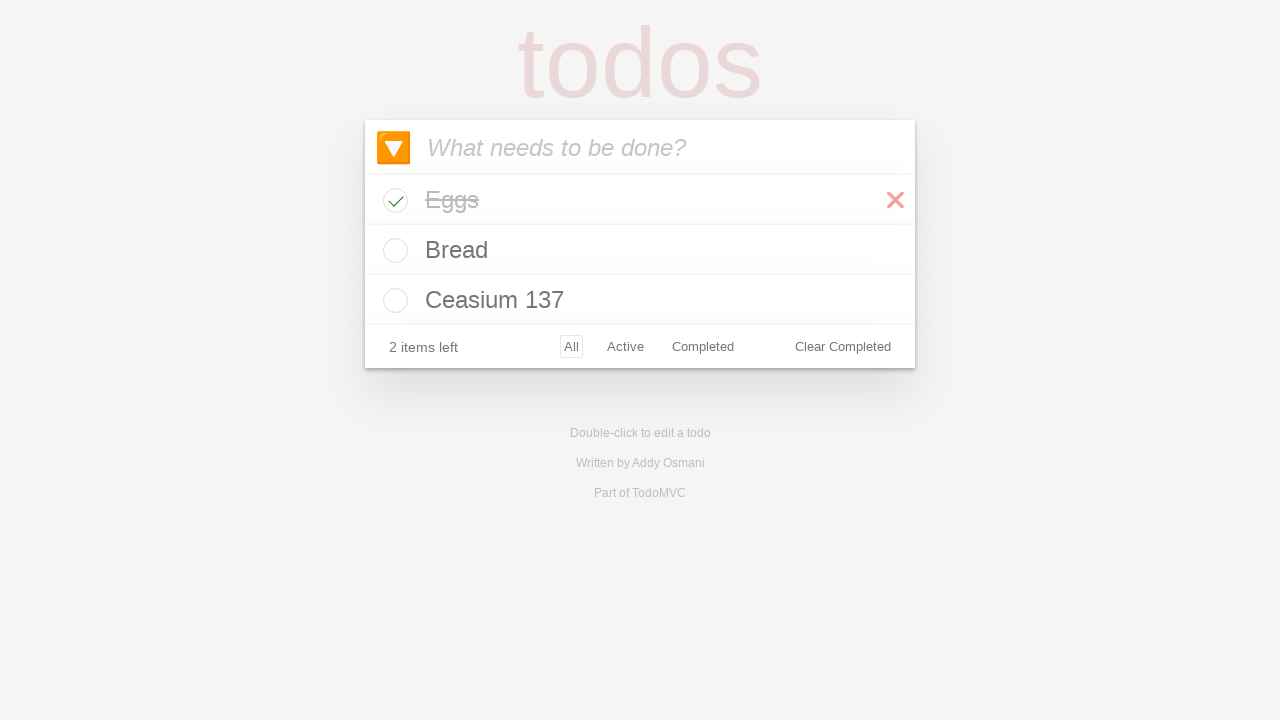

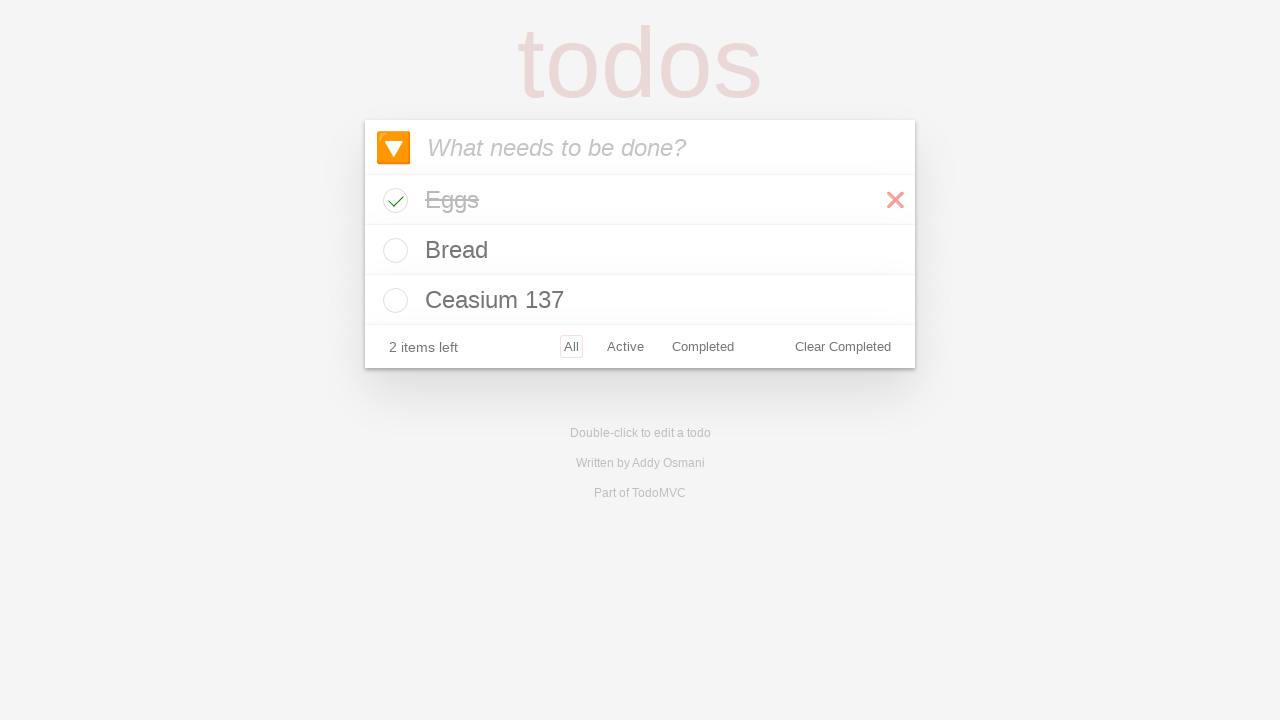